Creates a todo list, opens it, adds a todo item, and deletes it by clicking the destroy button

Starting URL: https://eviltester.github.io/simpletodolist/todolists.html

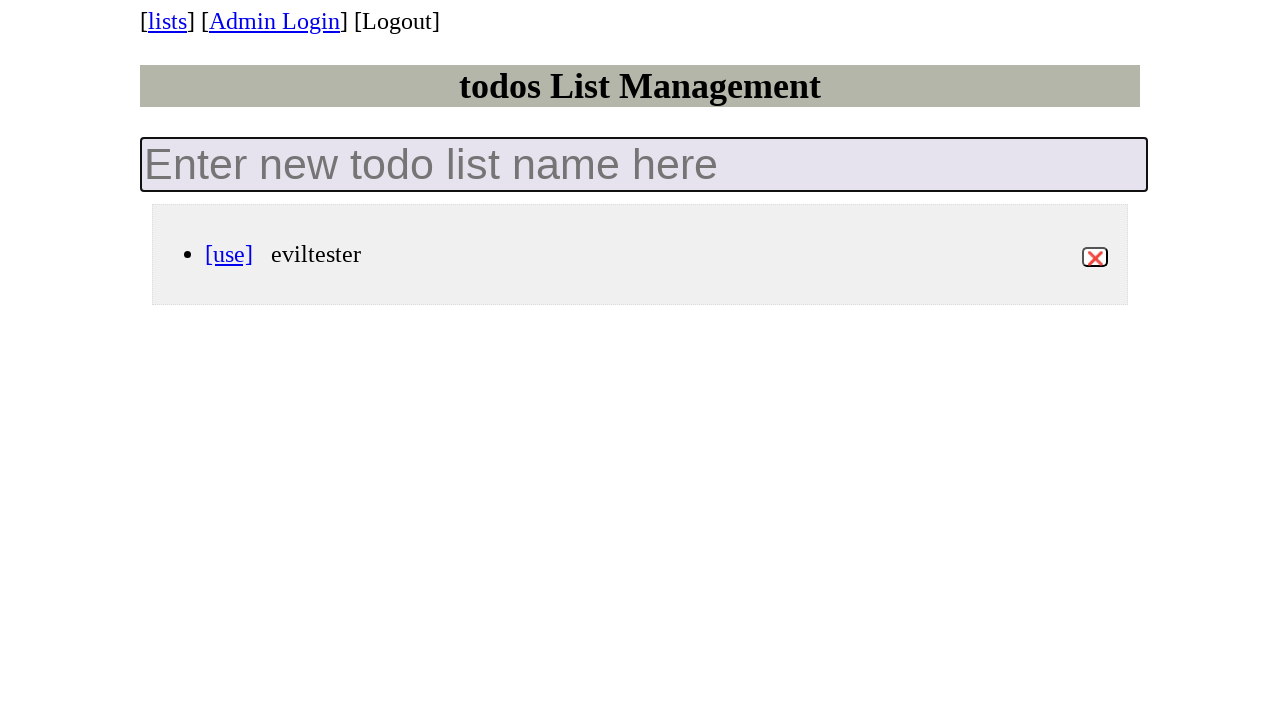

Filled new todo list name field with 'Todo_list_#1' on .new-todo-list
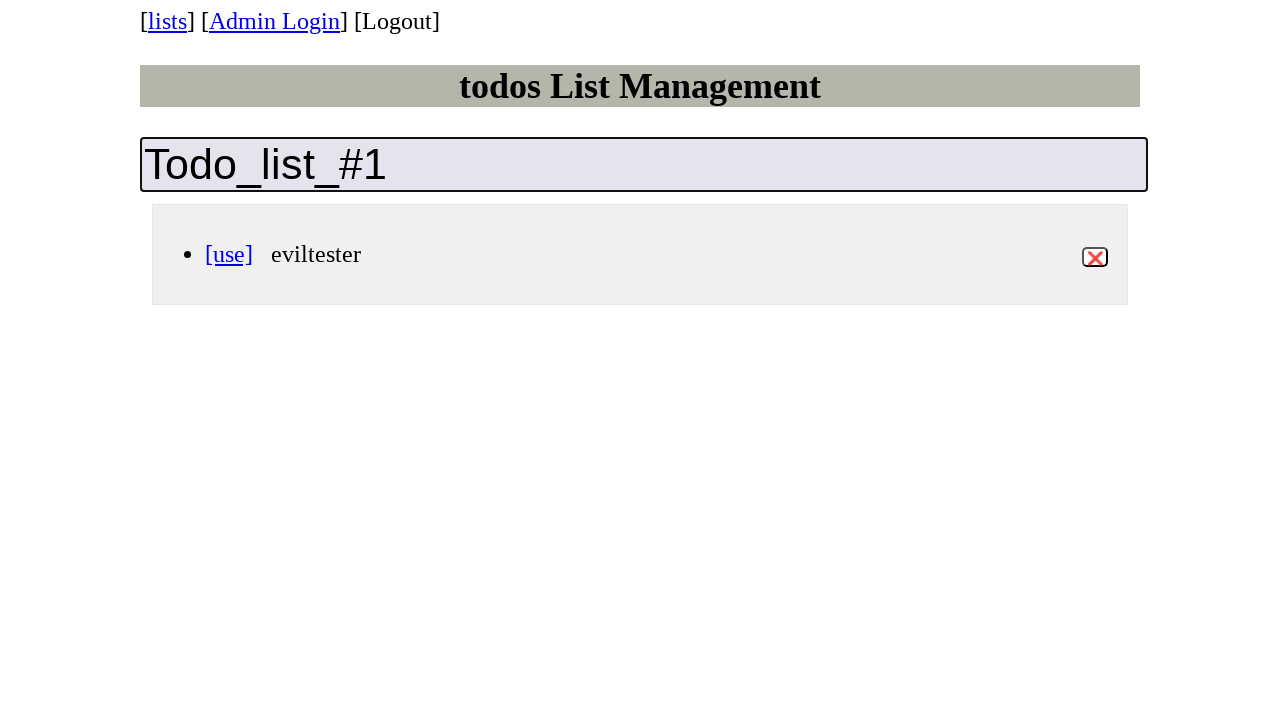

Pressed Enter to create the todo list on .new-todo-list
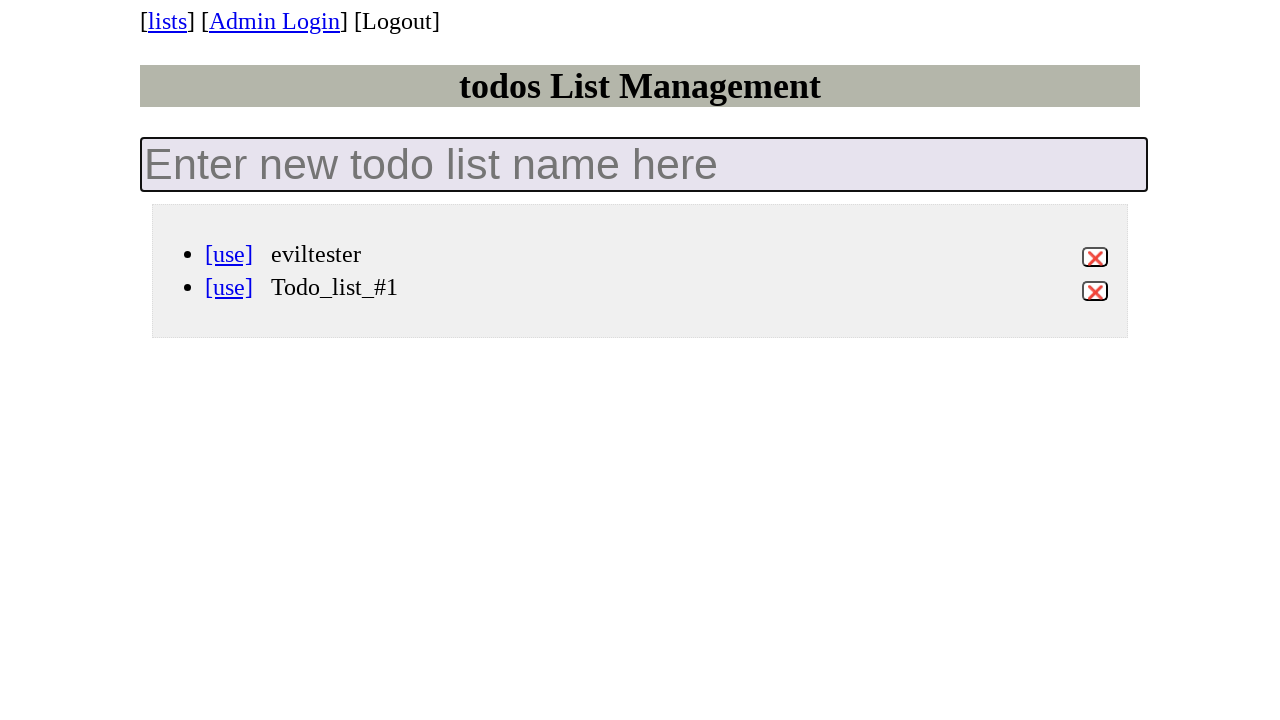

Todo list 'Todo_list_#1' appeared in the list
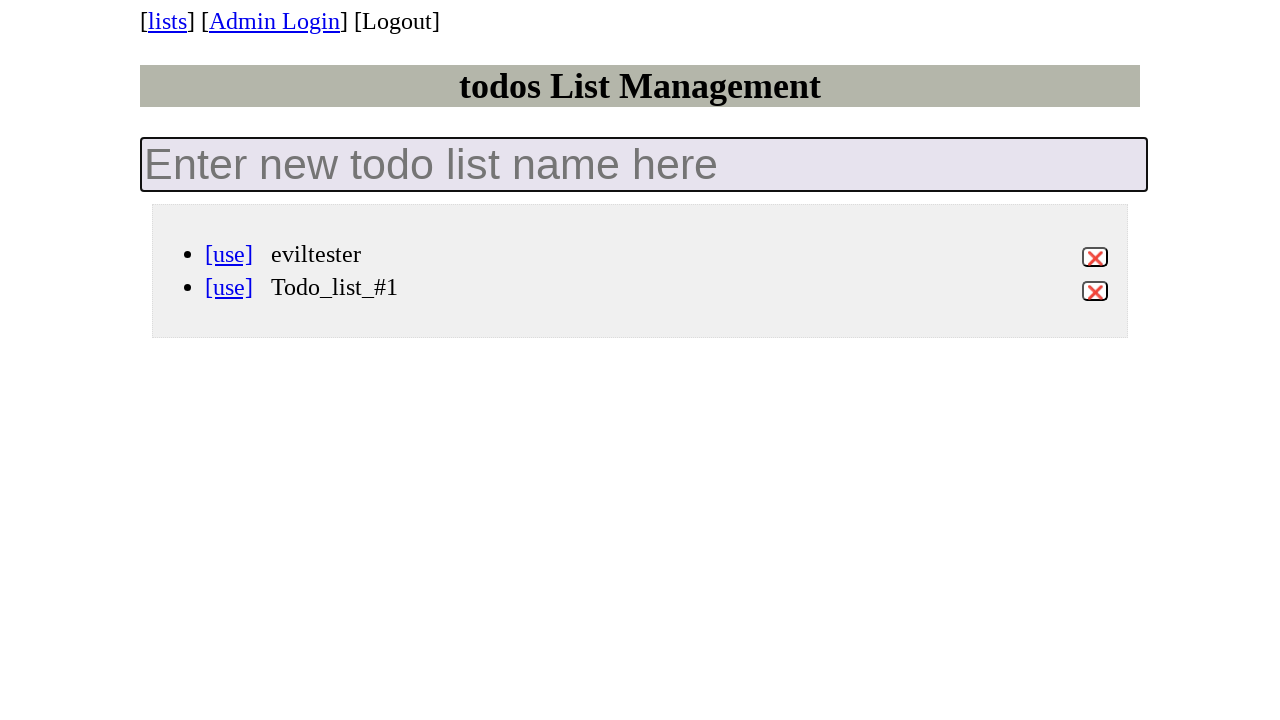

Clicked to open the 'Todo_list_#1' todo list at (229, 287) on [data-id='Todo_list_#1'] a
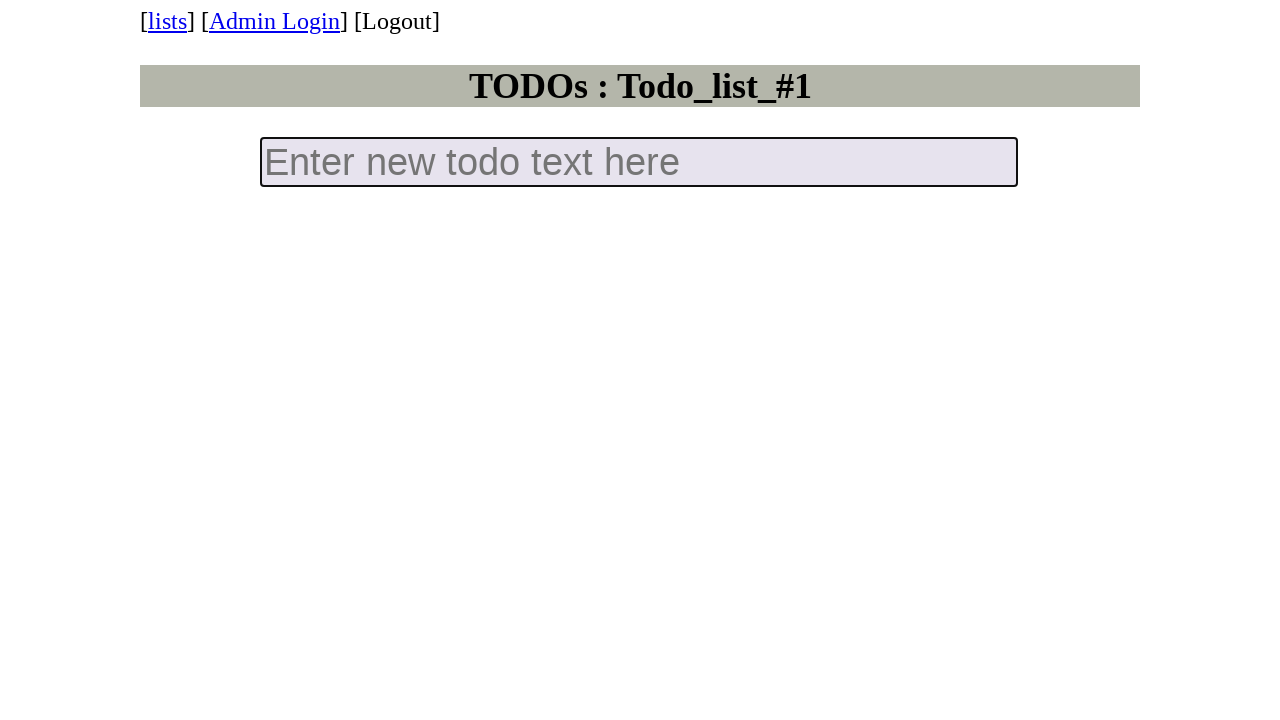

Filled new todo item field with 'Todo' on .new-todo
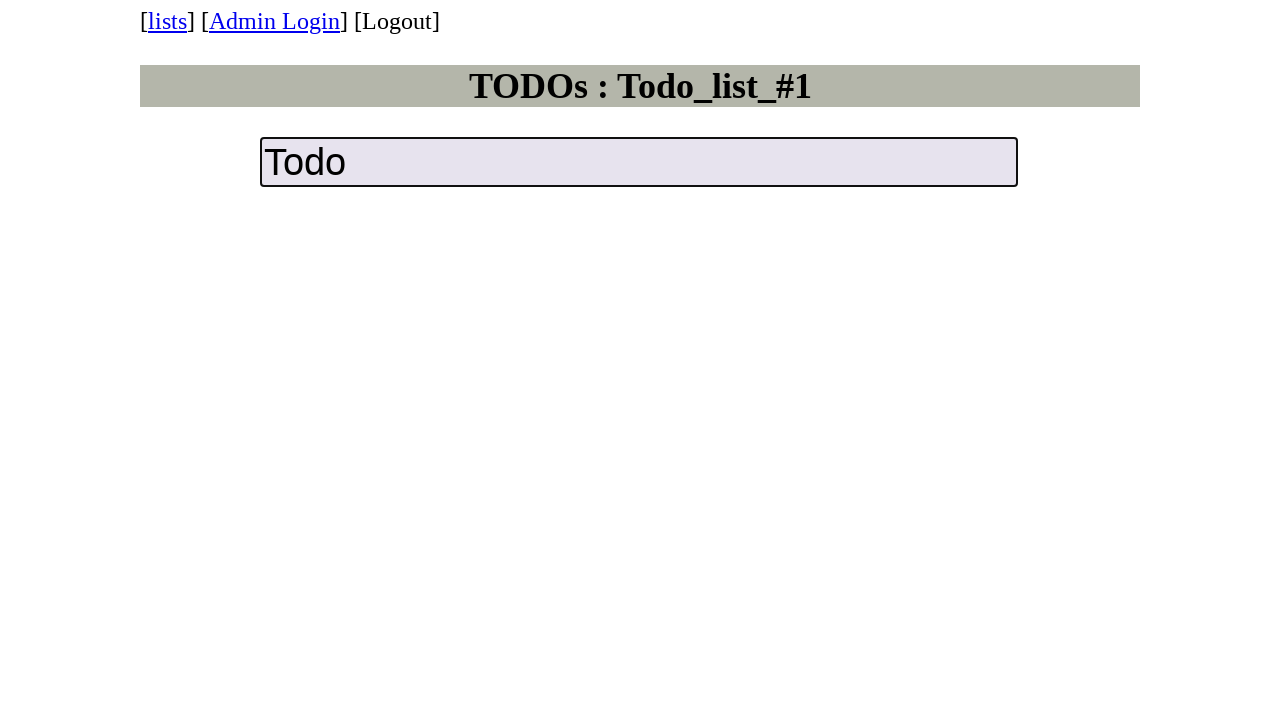

Pressed Enter to add the todo item on .new-todo
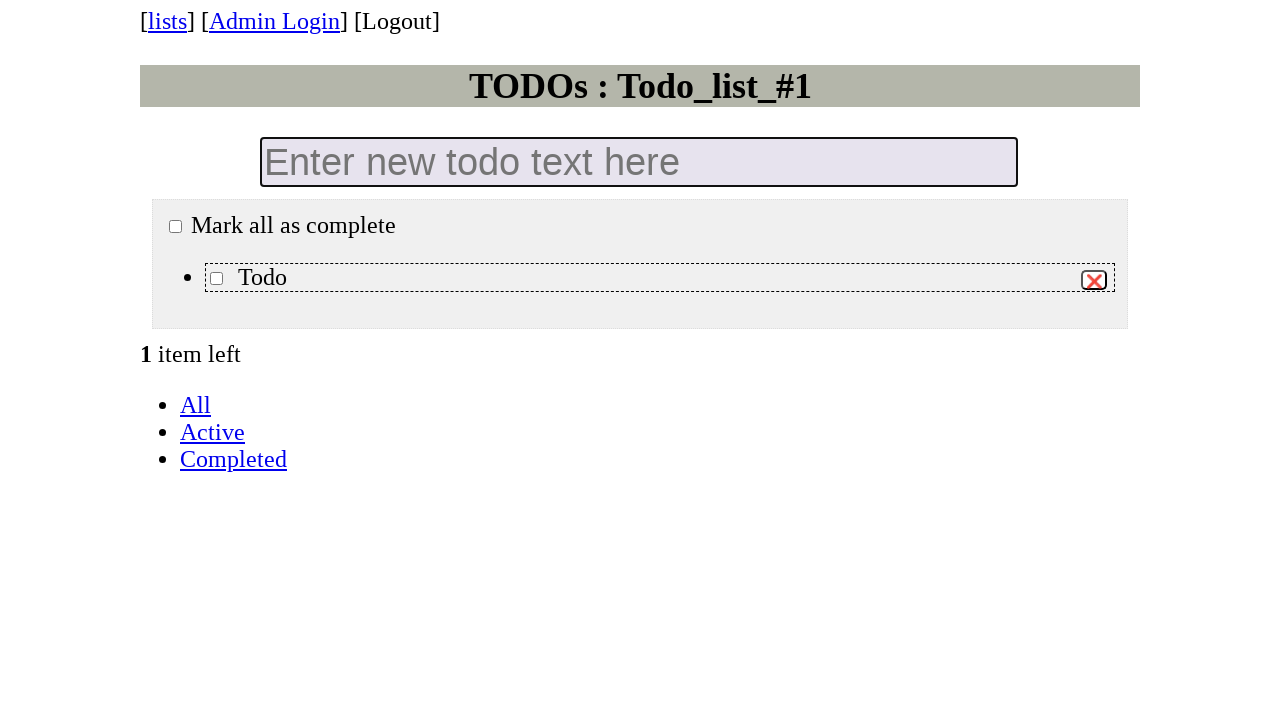

Todo item 'Todo' appeared in the list
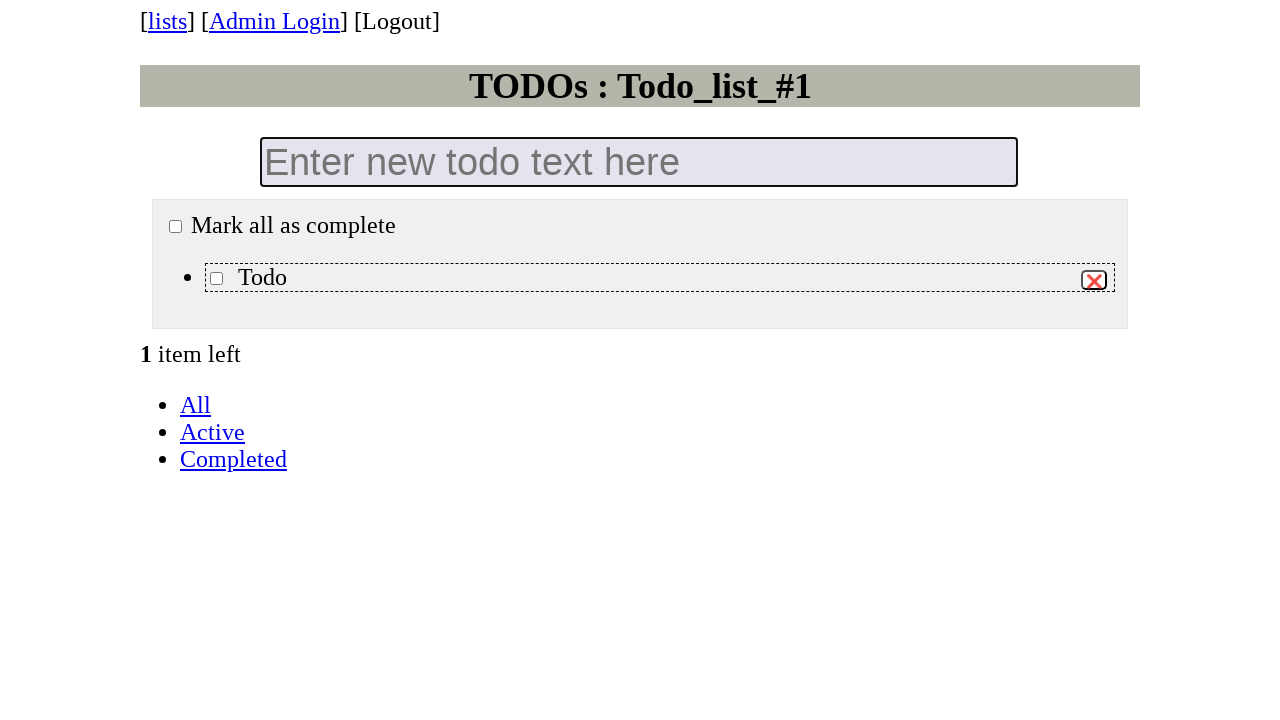

Clicked the destroy button to delete the todo item at (1094, 280) on xpath=//label[text()='Todo']/following-sibling::button[@class='destroy']
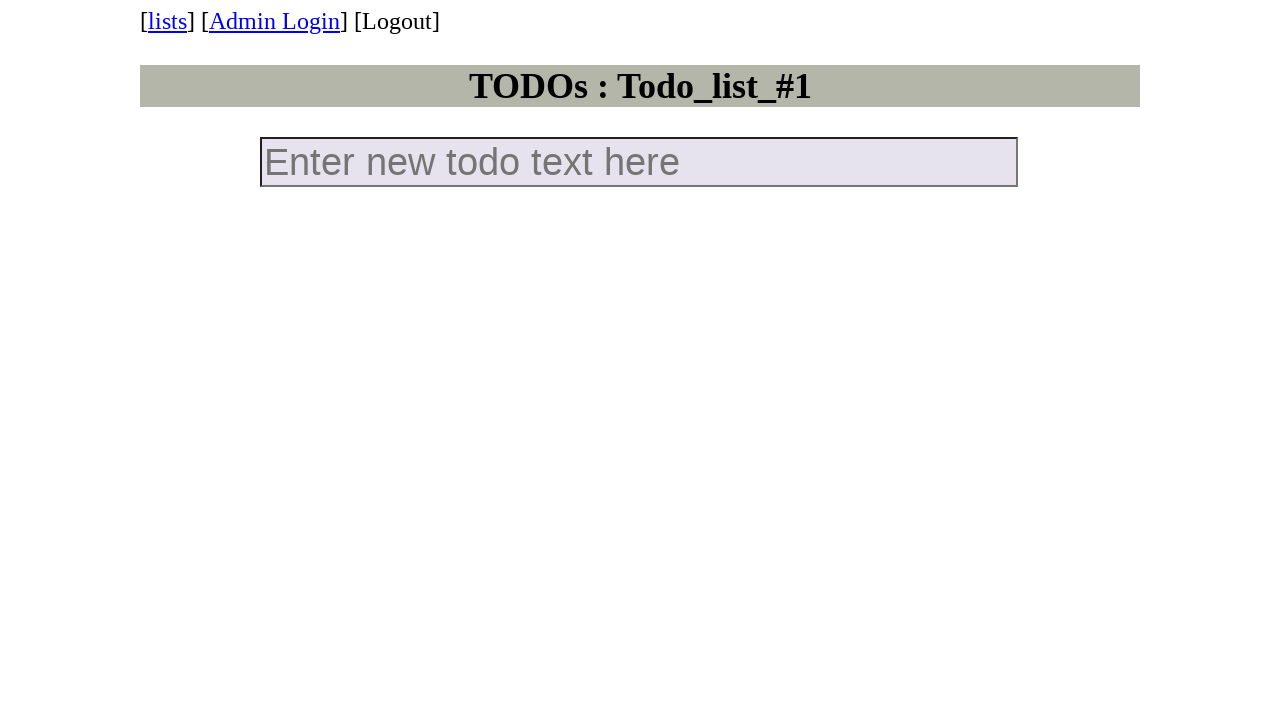

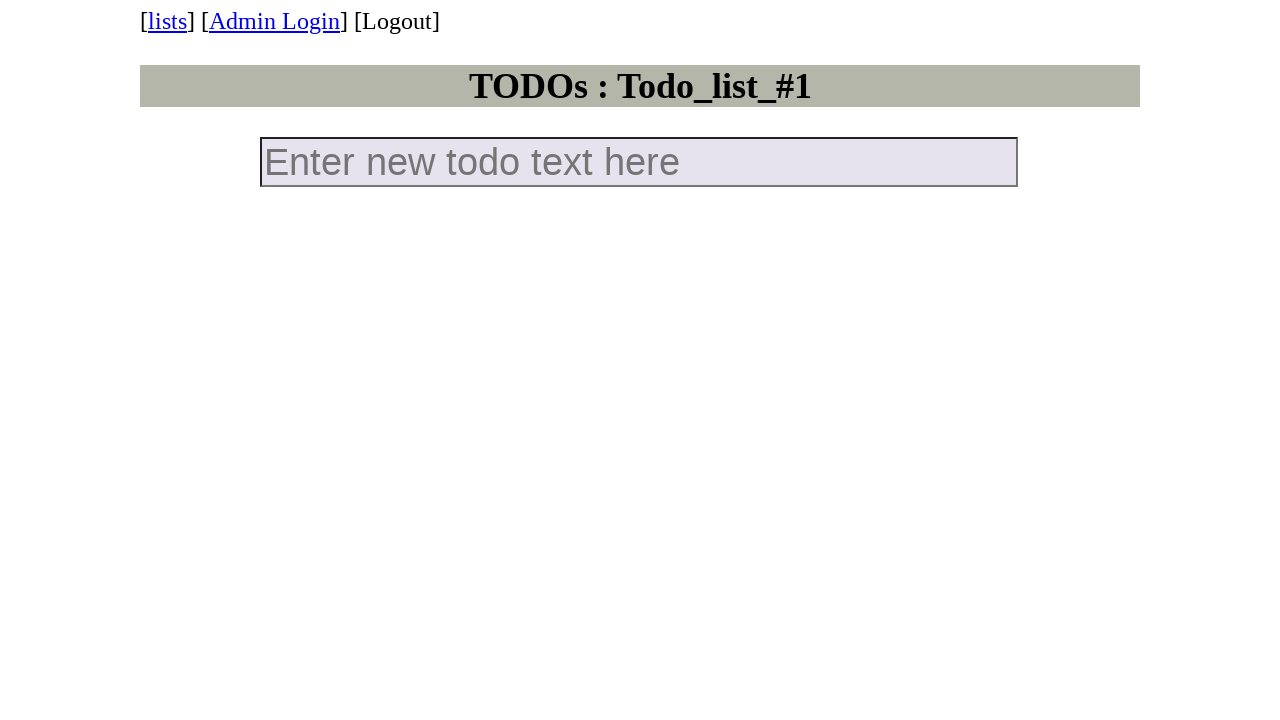